Navigates to AskMeOffers homepage and verifies that regular img elements are present on the page

Starting URL: https://askmeoffers.com/

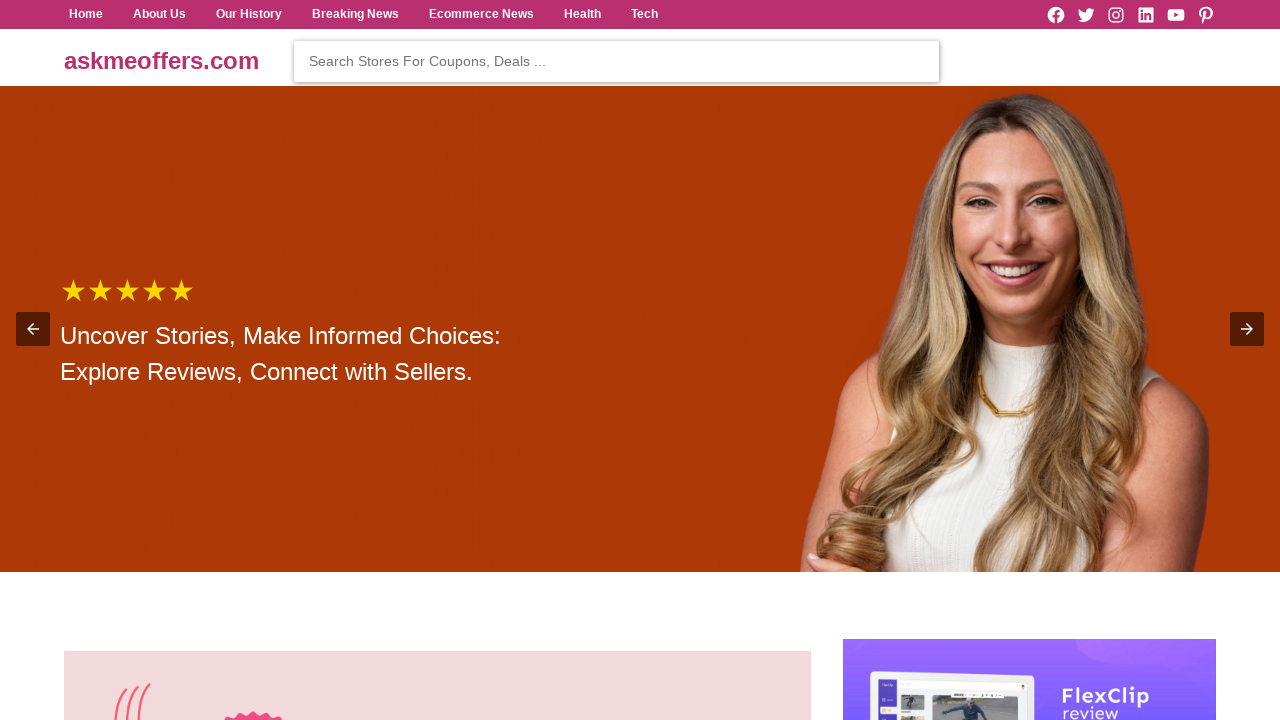

Navigated to AskMeOffers homepage
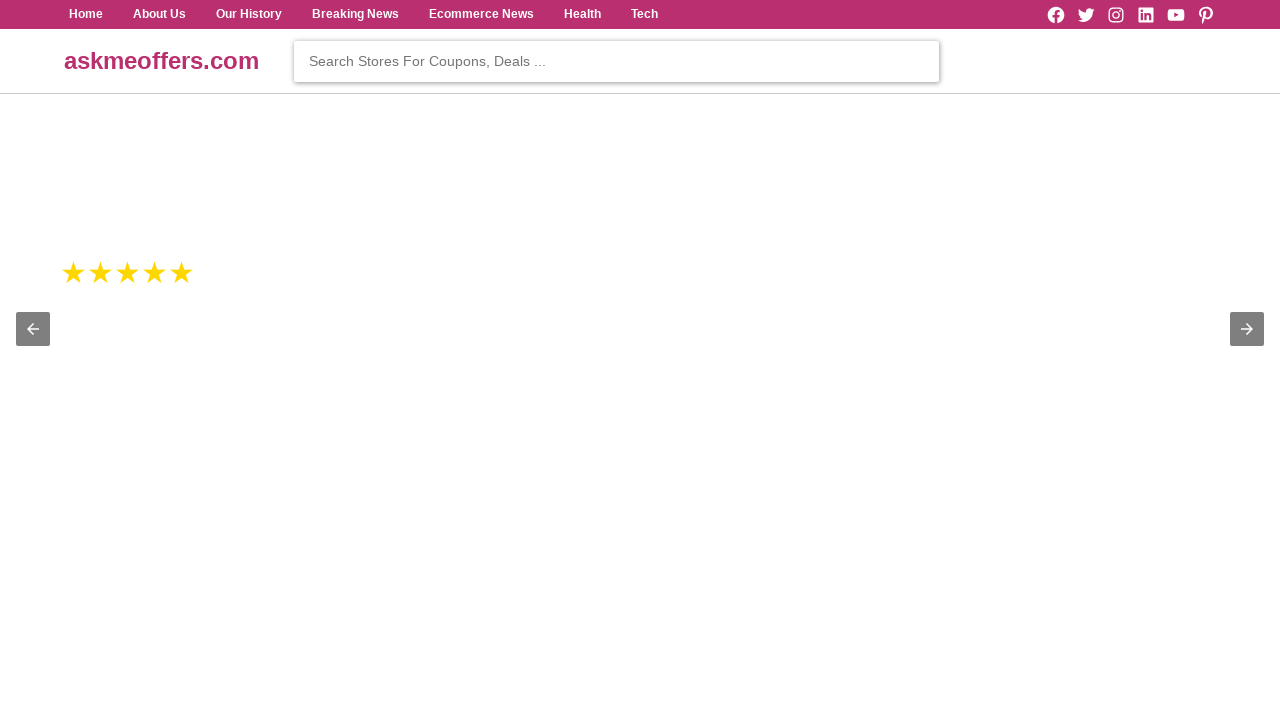

Waited for img elements to load
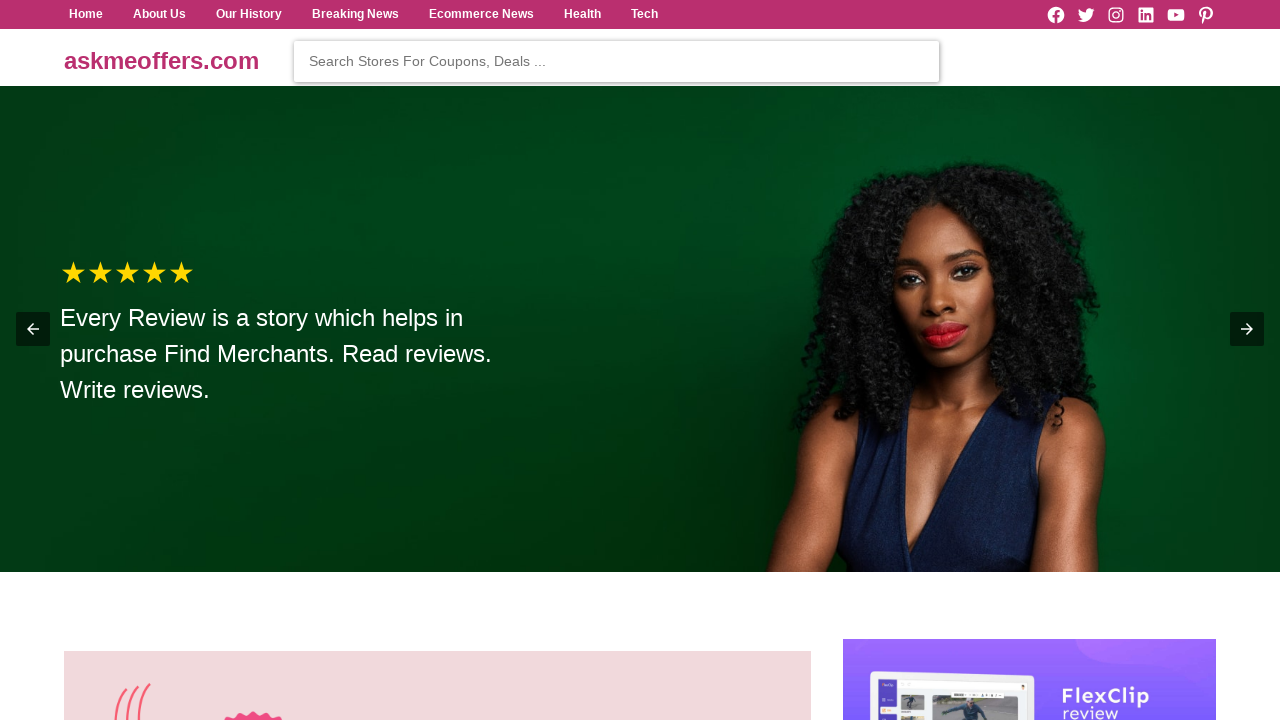

Retrieved all img elements from page
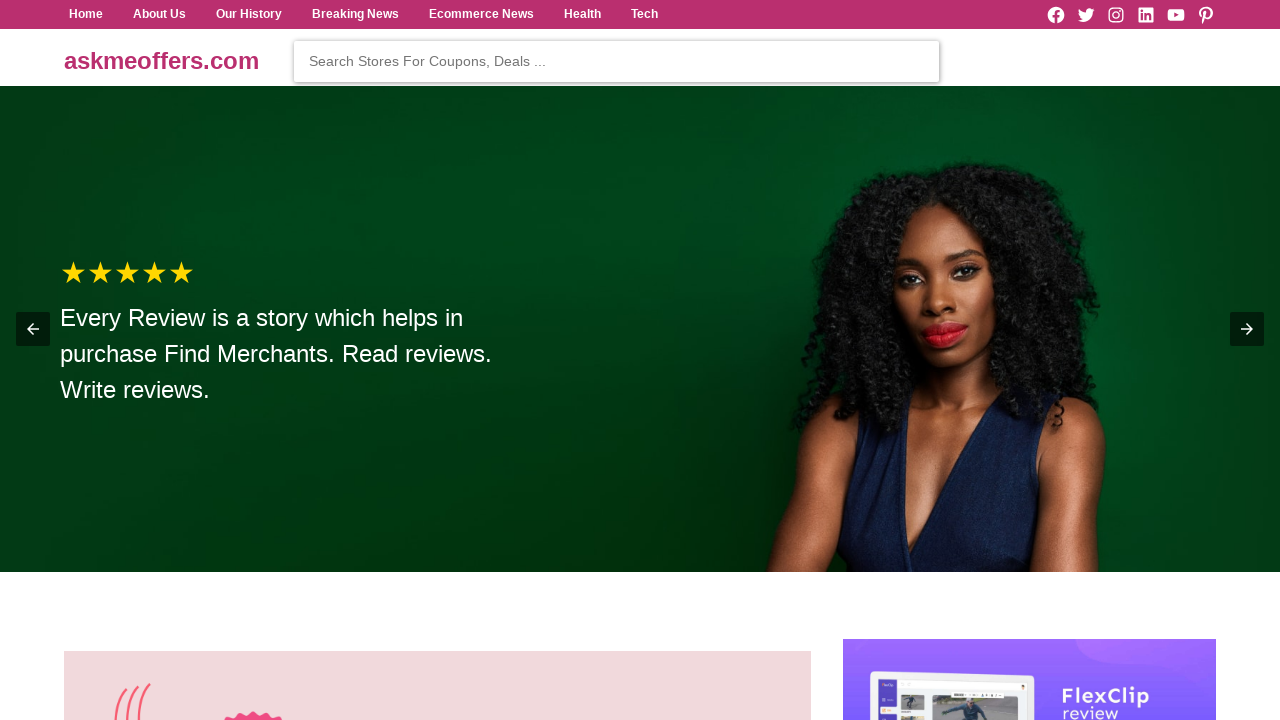

Verified that 26 img elements are present on the page
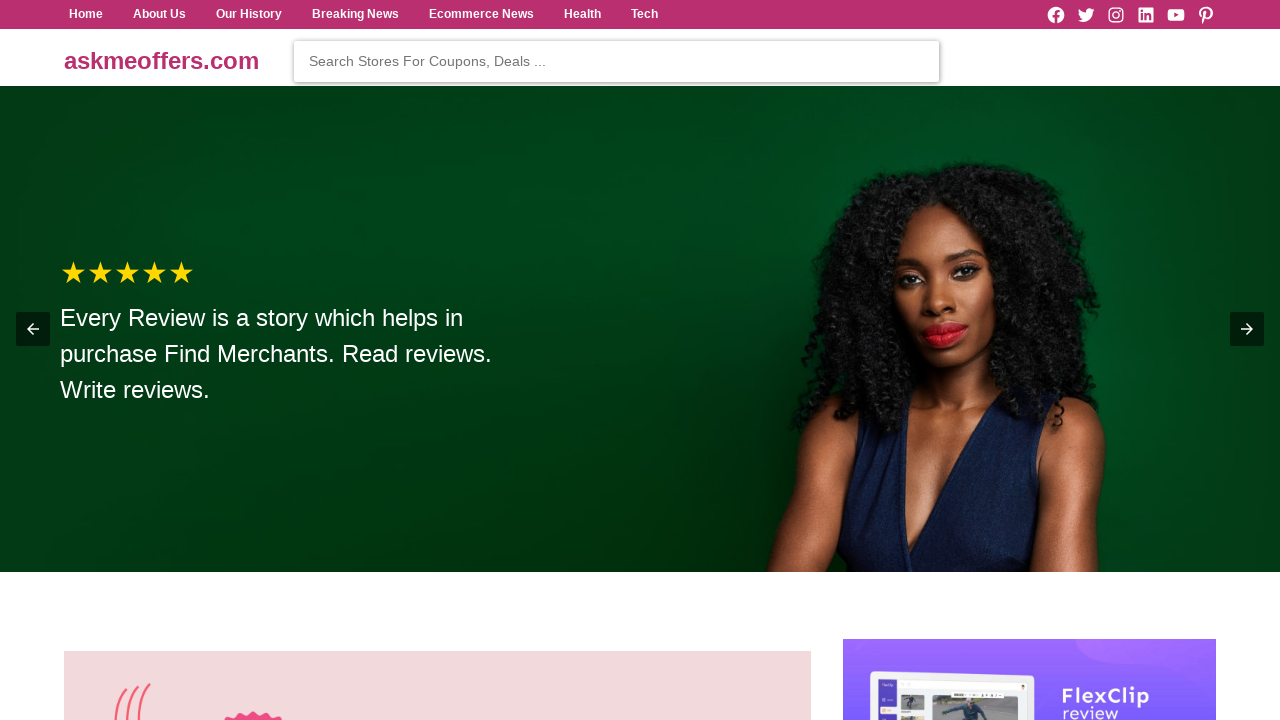

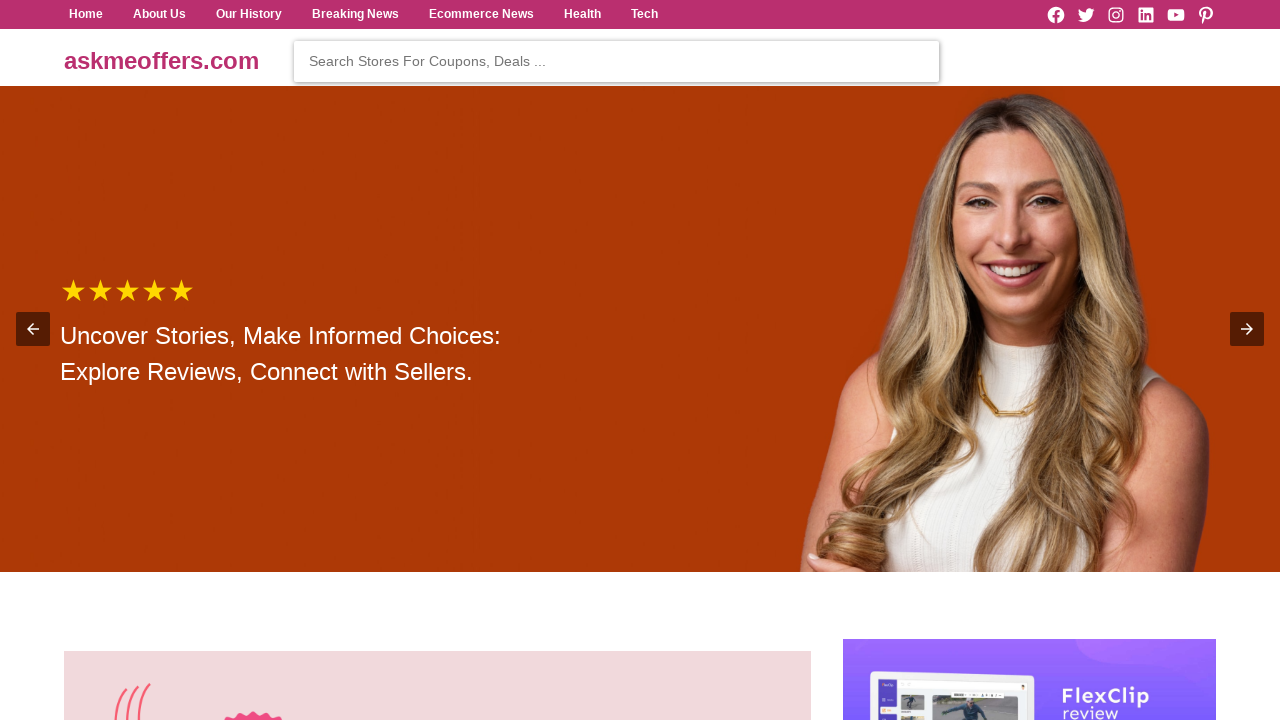